Tests radio button functionality on DemoQA by navigating to Elements section, clicking Radio Button tab, selecting the "Impressive" option, and verifying the selection was successful.

Starting URL: https://demoqa.com

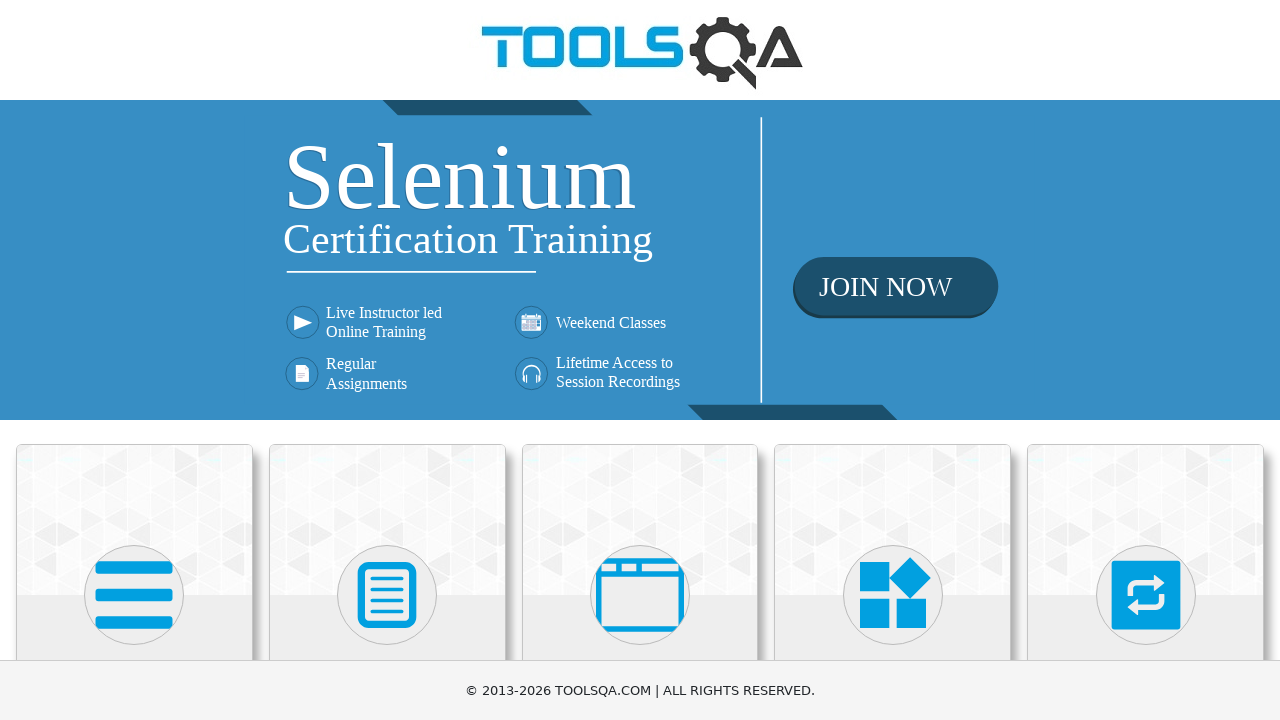

Navigated to Elements section at (134, 360) on text=Elements
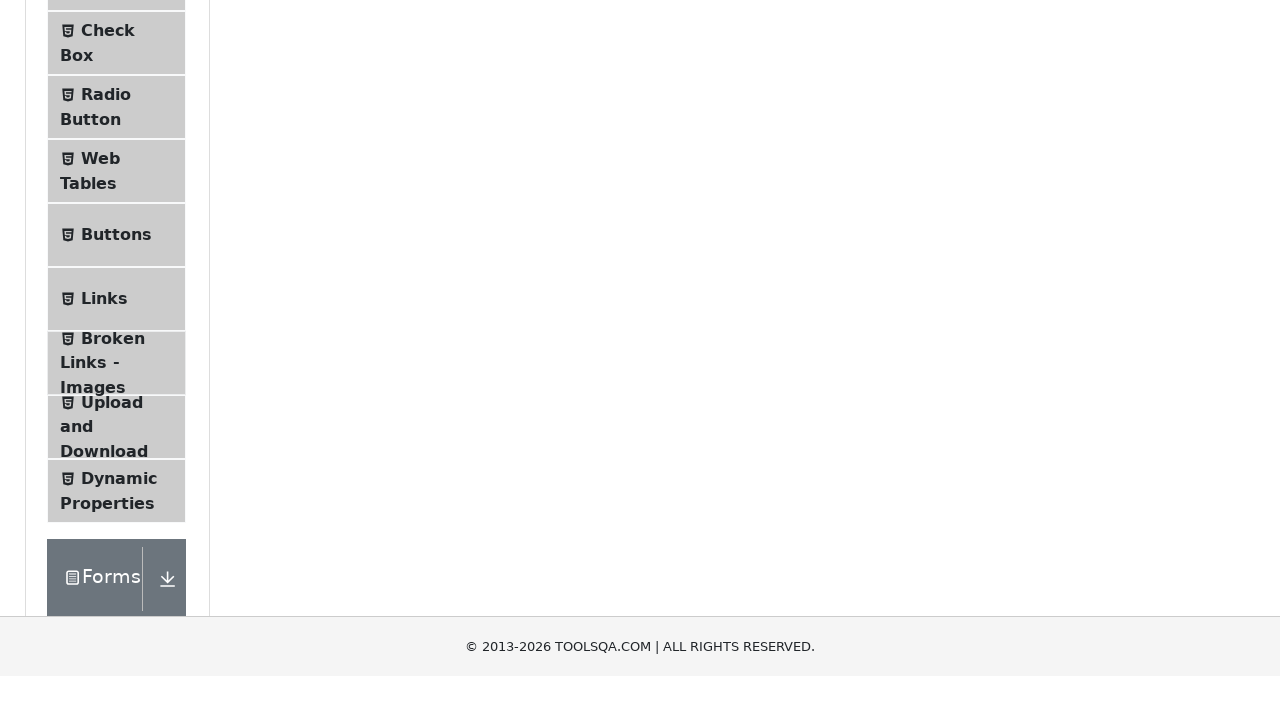

Clicked on Radio Button tab in the sidebar at (106, 376) on text=Radio Button
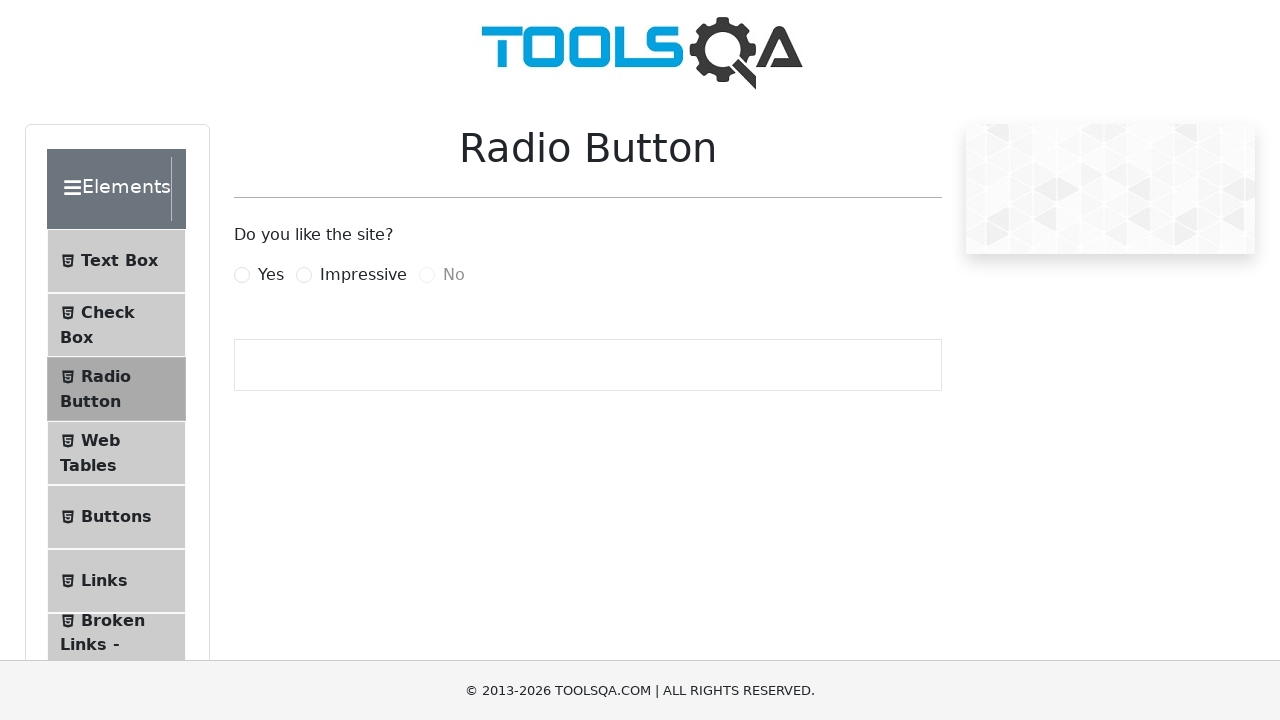

Selected the 'Impressive' radio button option at (363, 275) on label[for='impressiveRadio']
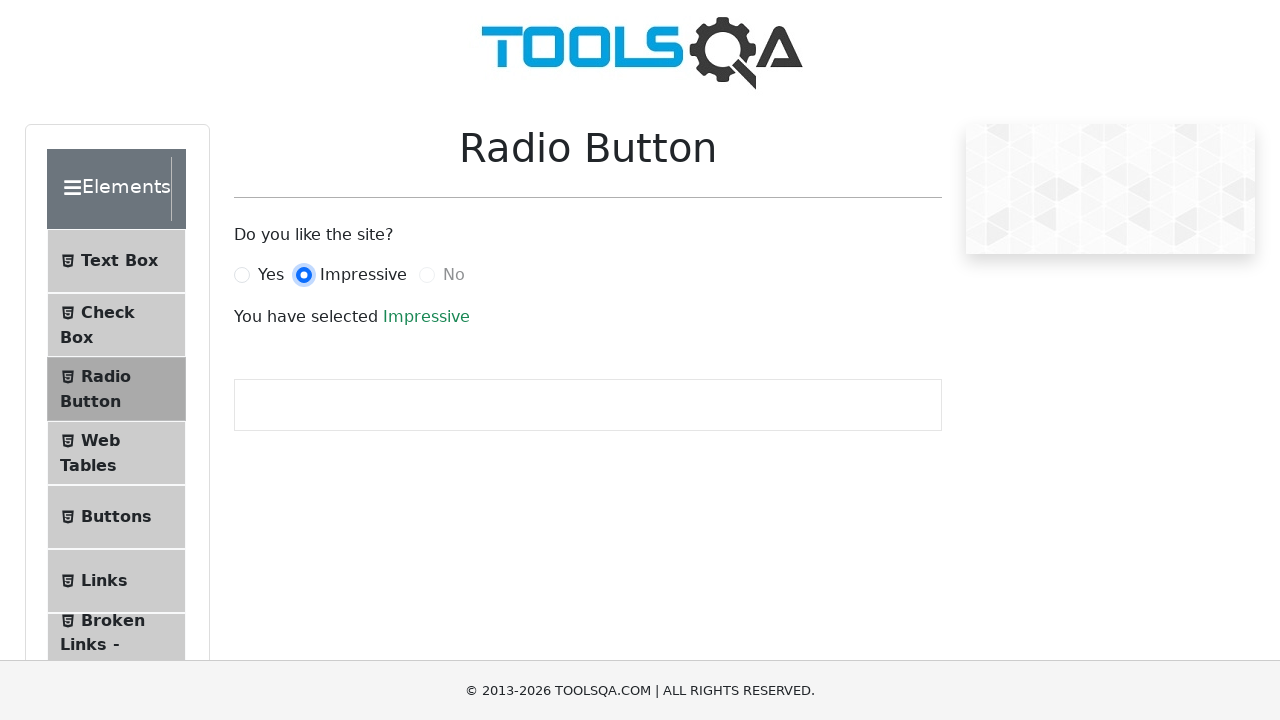

Verified that 'Impressive' radio button was selected successfully
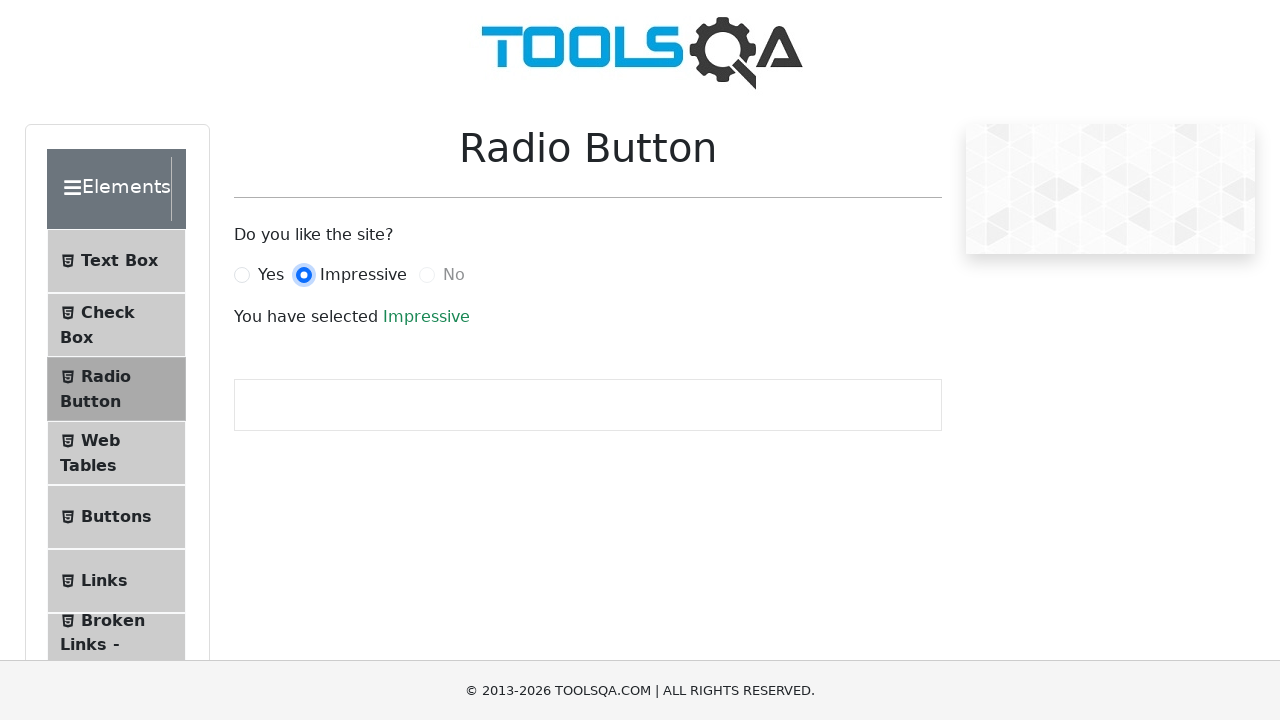

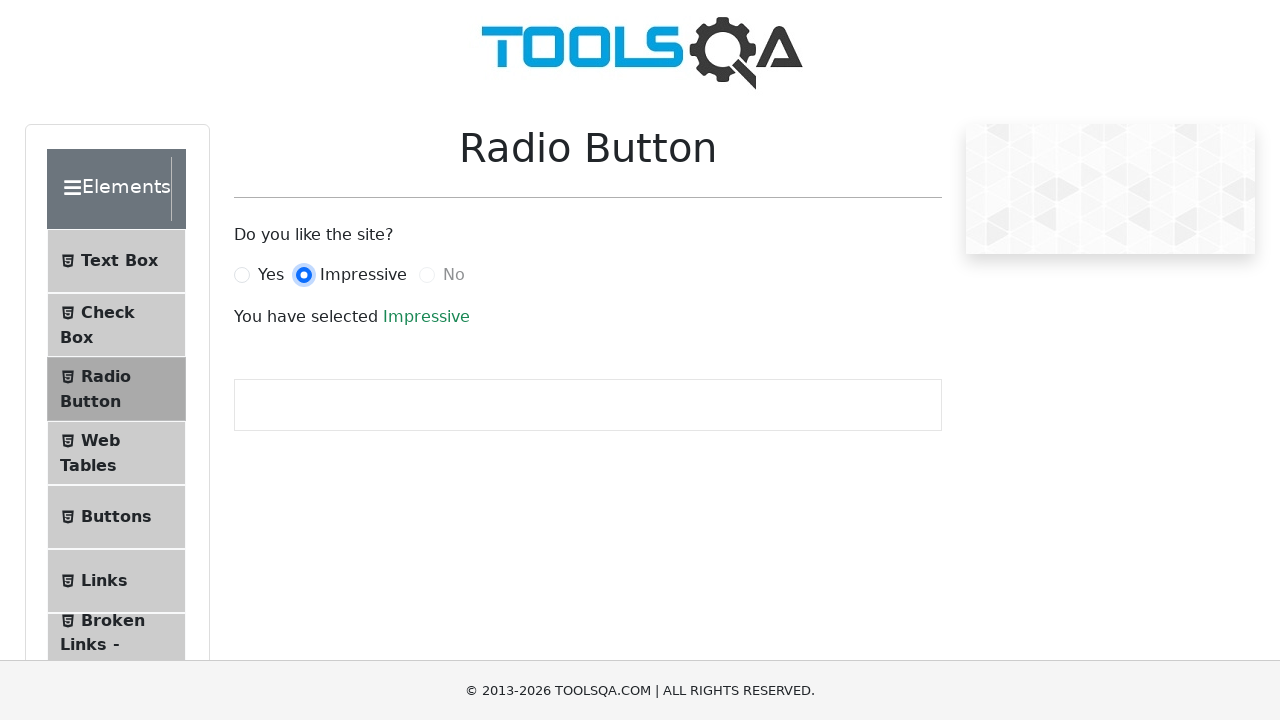